Tests basic browser window manipulation by maximizing and minimizing the window multiple times, then retrieves and verifies the page title and URL.

Starting URL: https://www.selenium.dev/

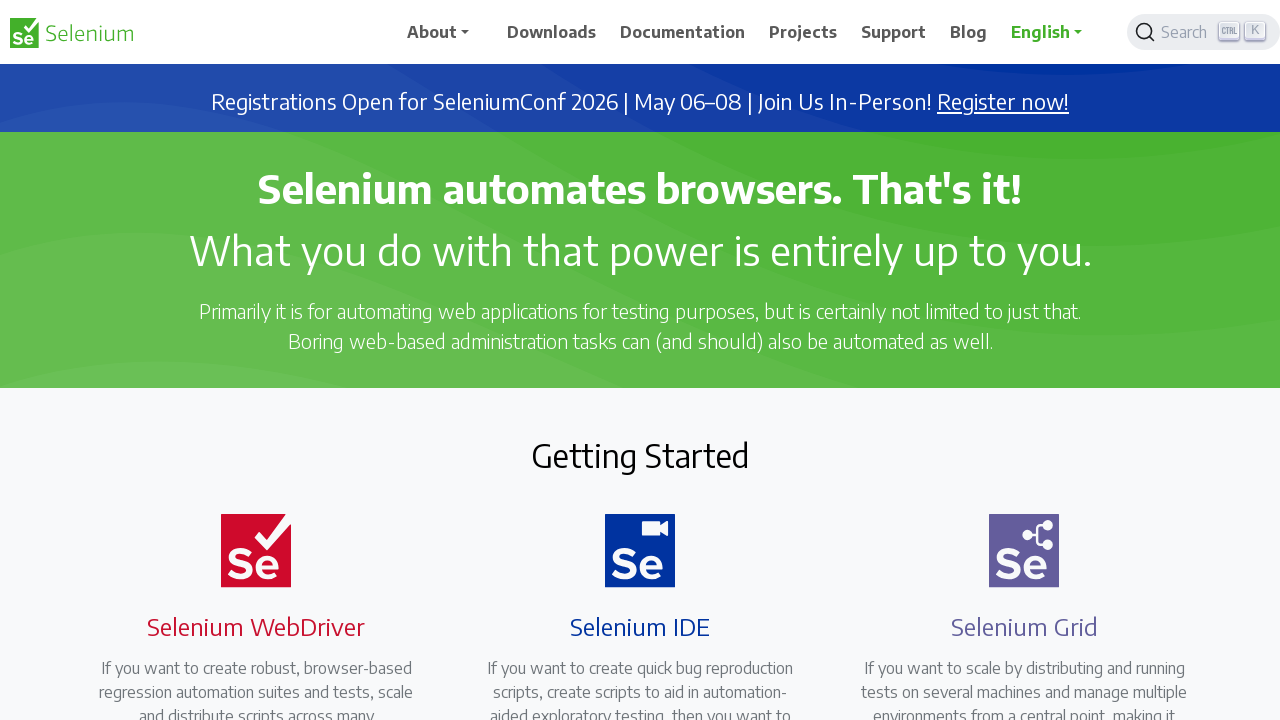

Maximized browser window to 1920x1080
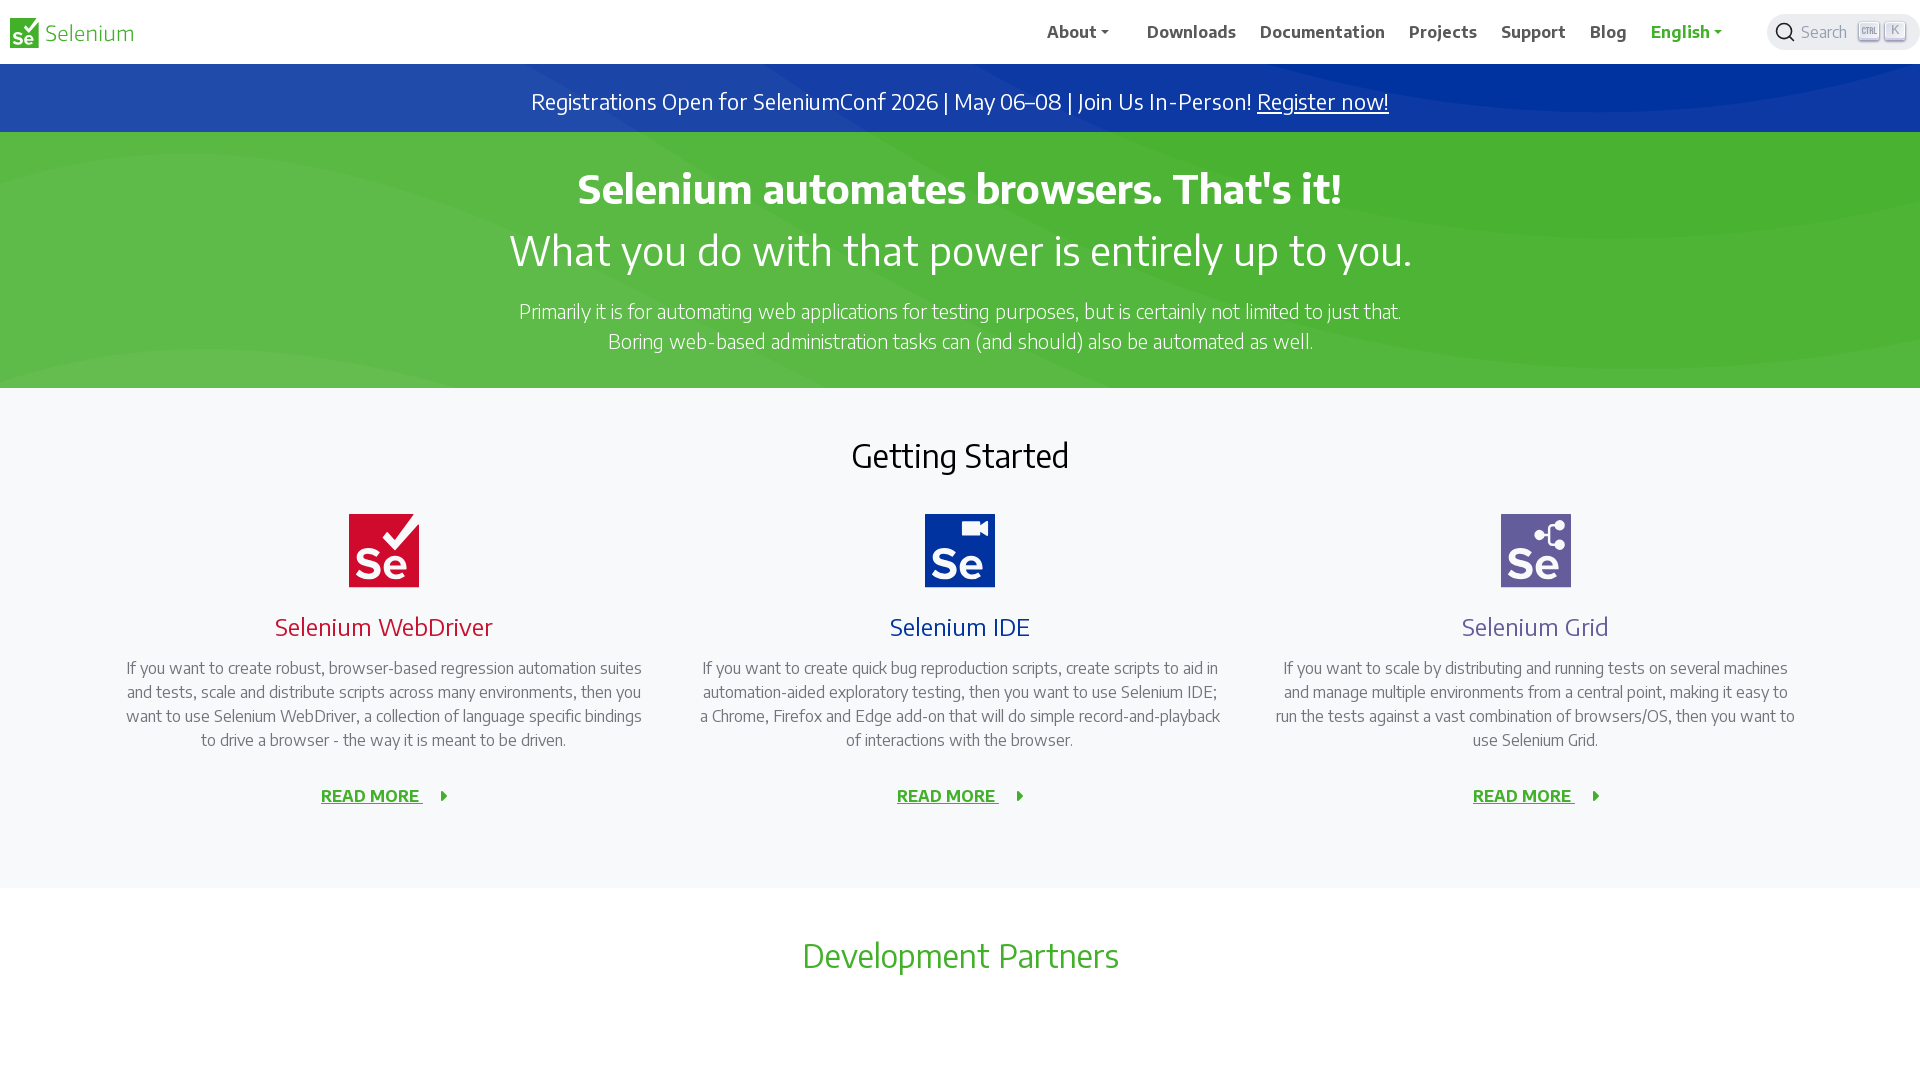

Minimized browser window to 800x600
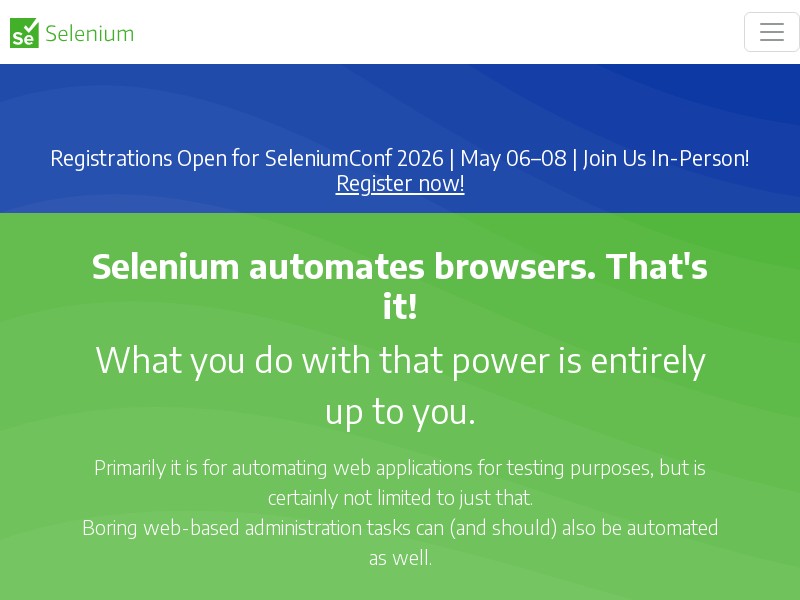

Maximized browser window to 1920x1080
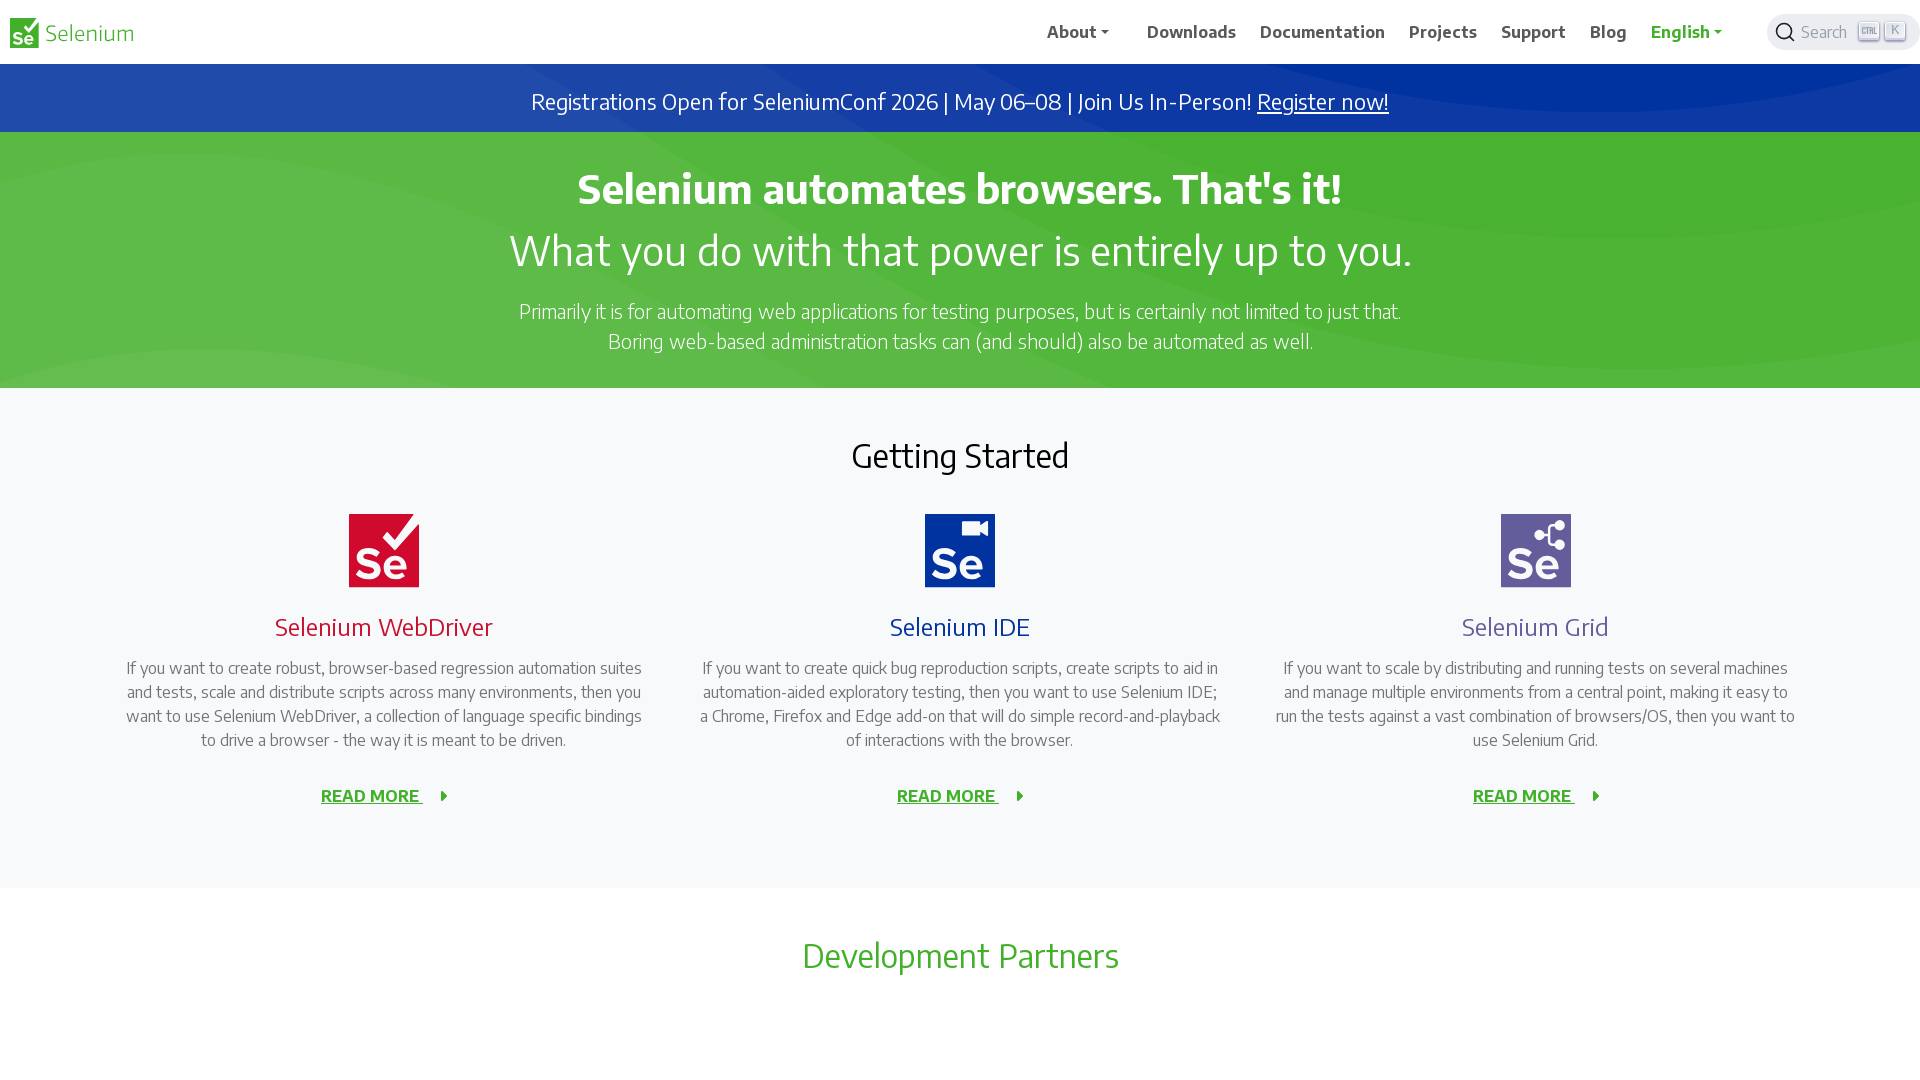

Minimized browser window to 800x600
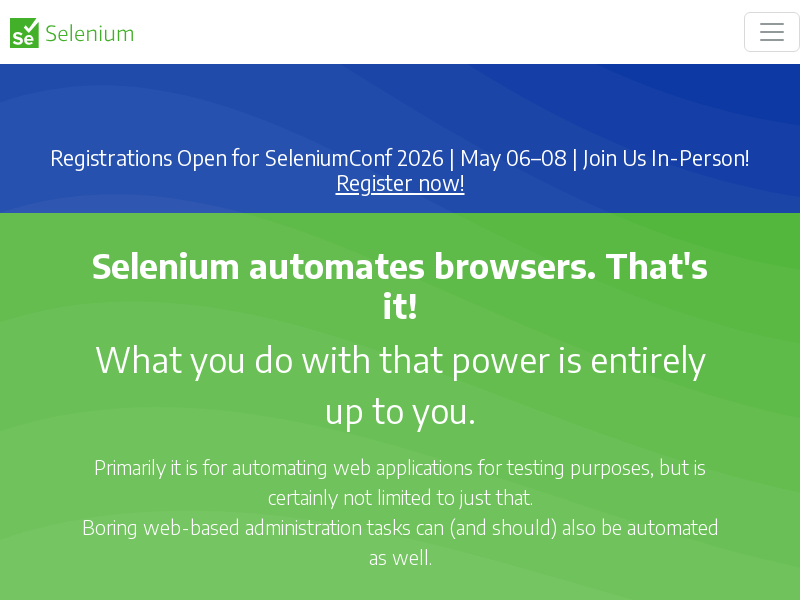

Maximized browser window to 1920x1080
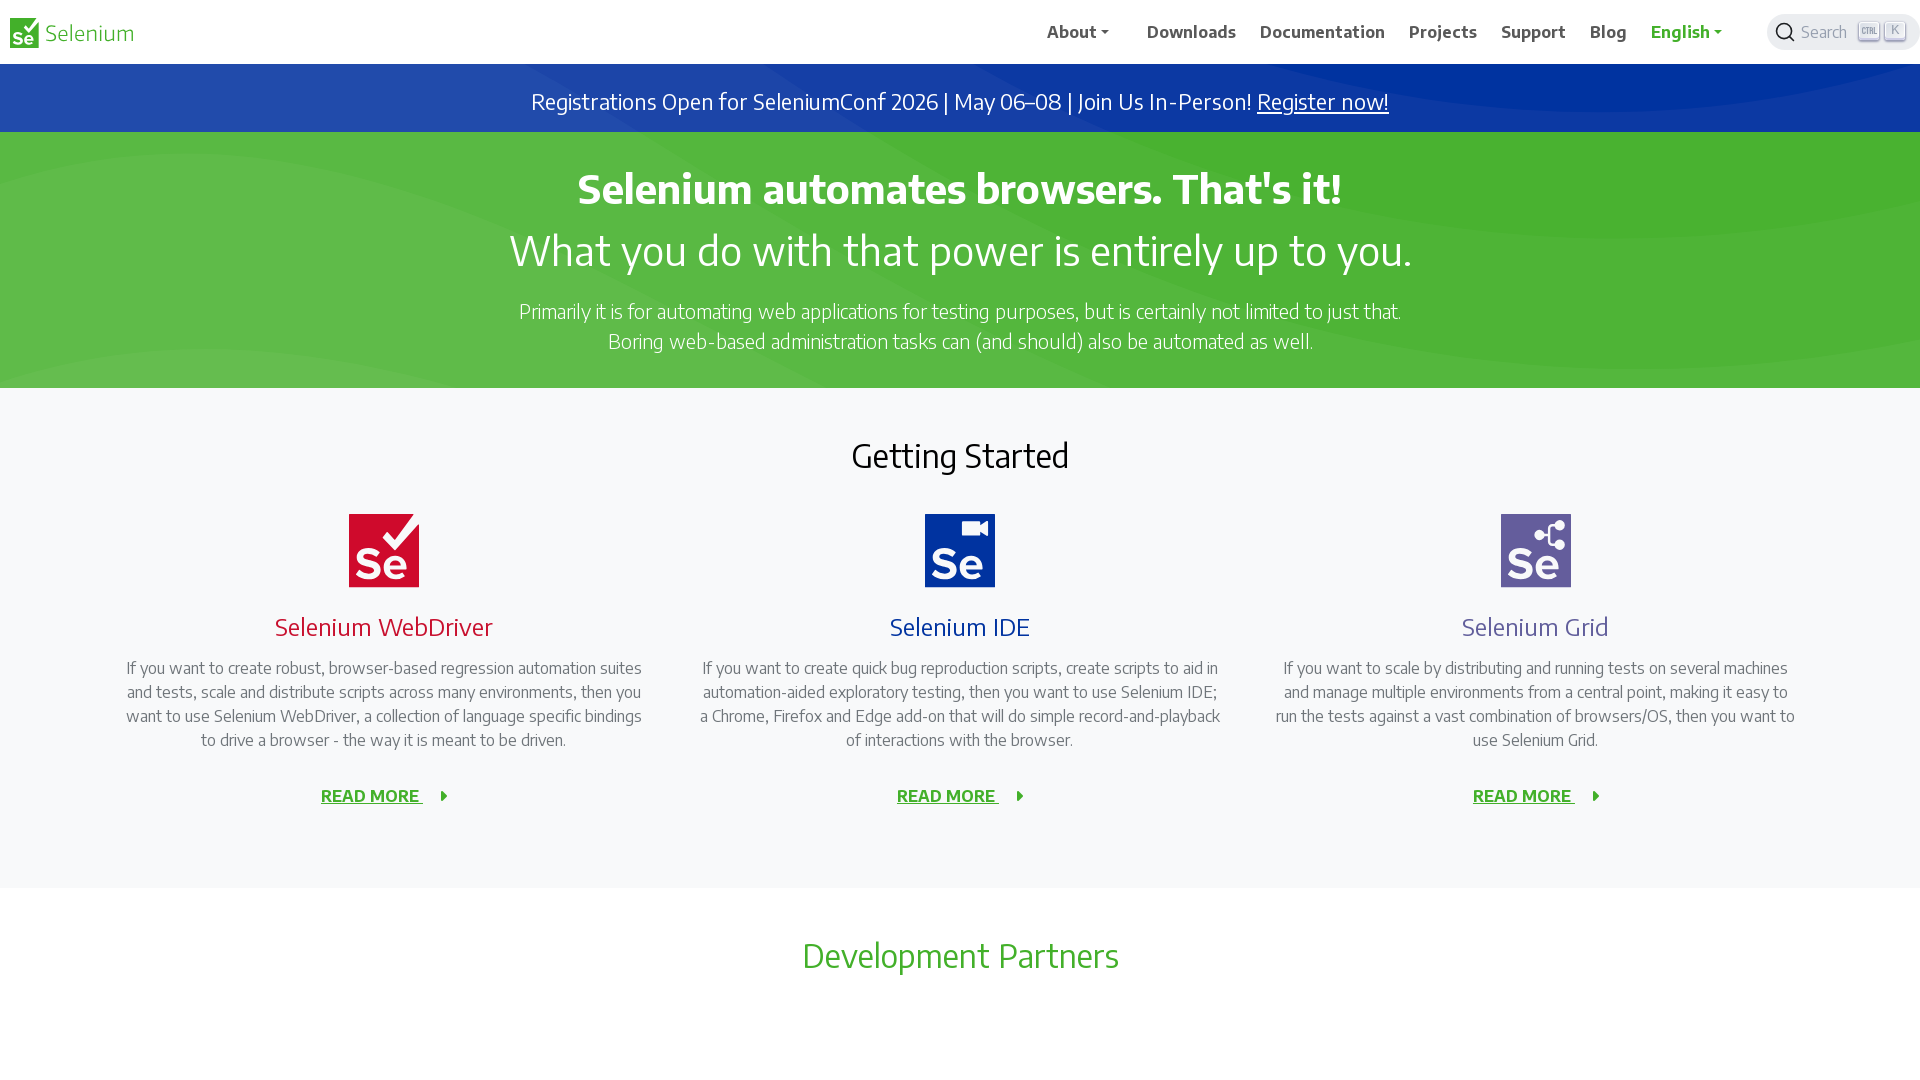

Minimized browser window to 800x600
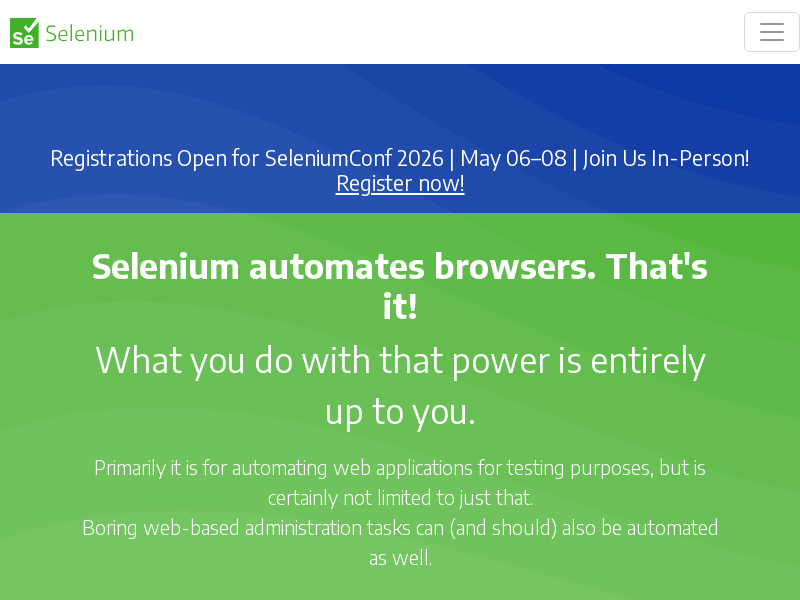

Retrieved page title: Selenium
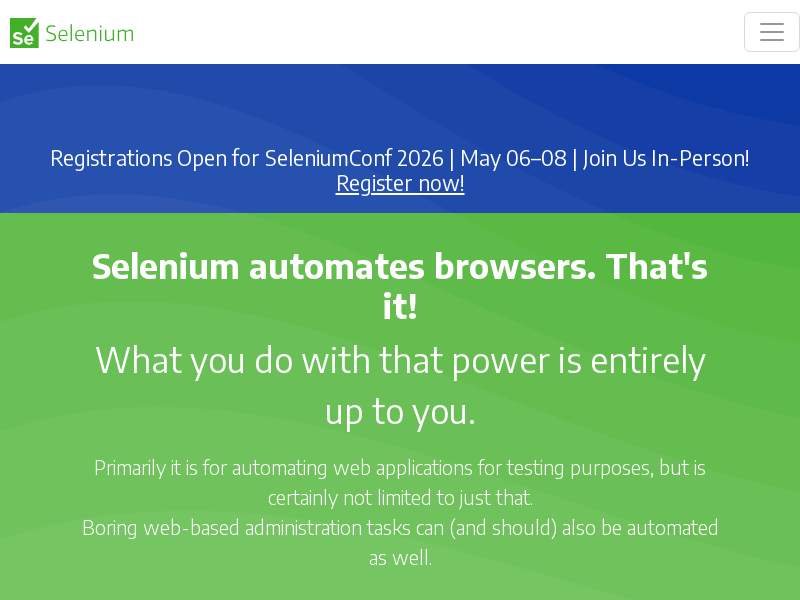

Retrieved current URL: https://www.selenium.dev/
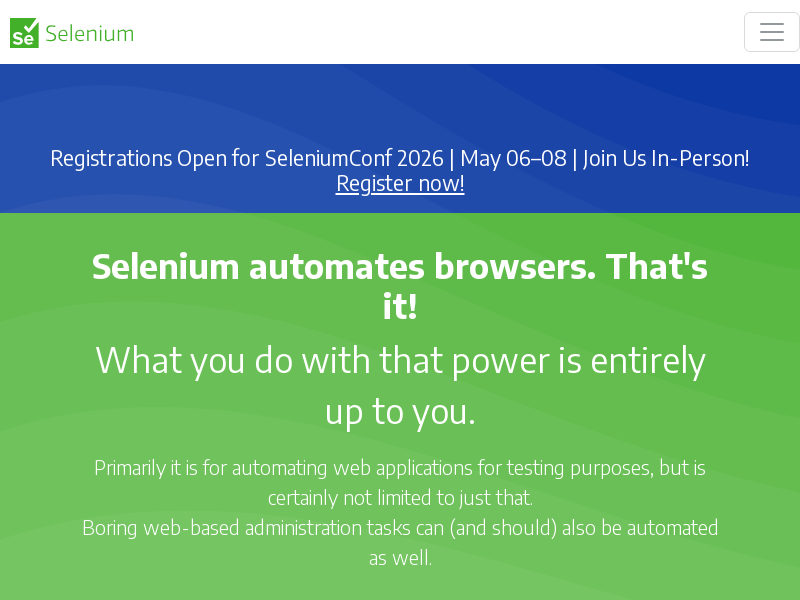

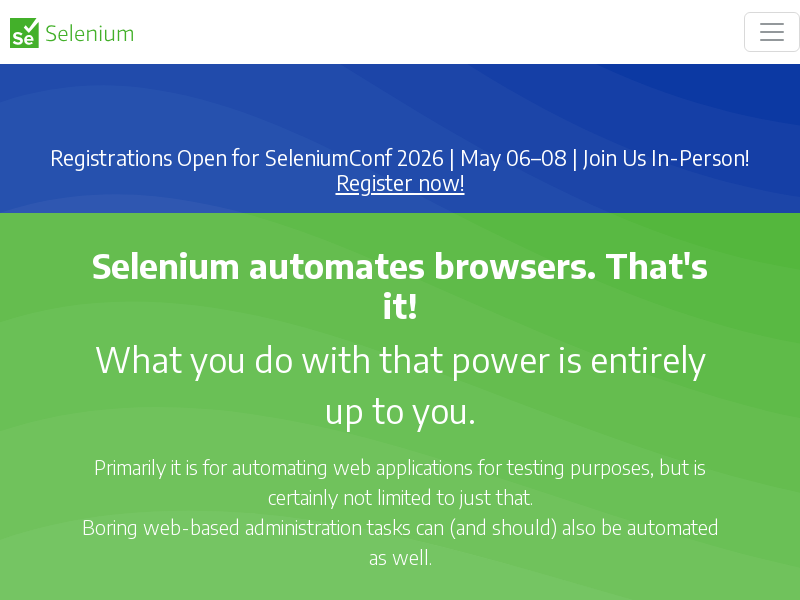